Tests the auto-complete widget functionality by typing partial text, navigating through suggestions with arrow keys, and selecting an option

Starting URL: https://demoqa.com/auto-complete

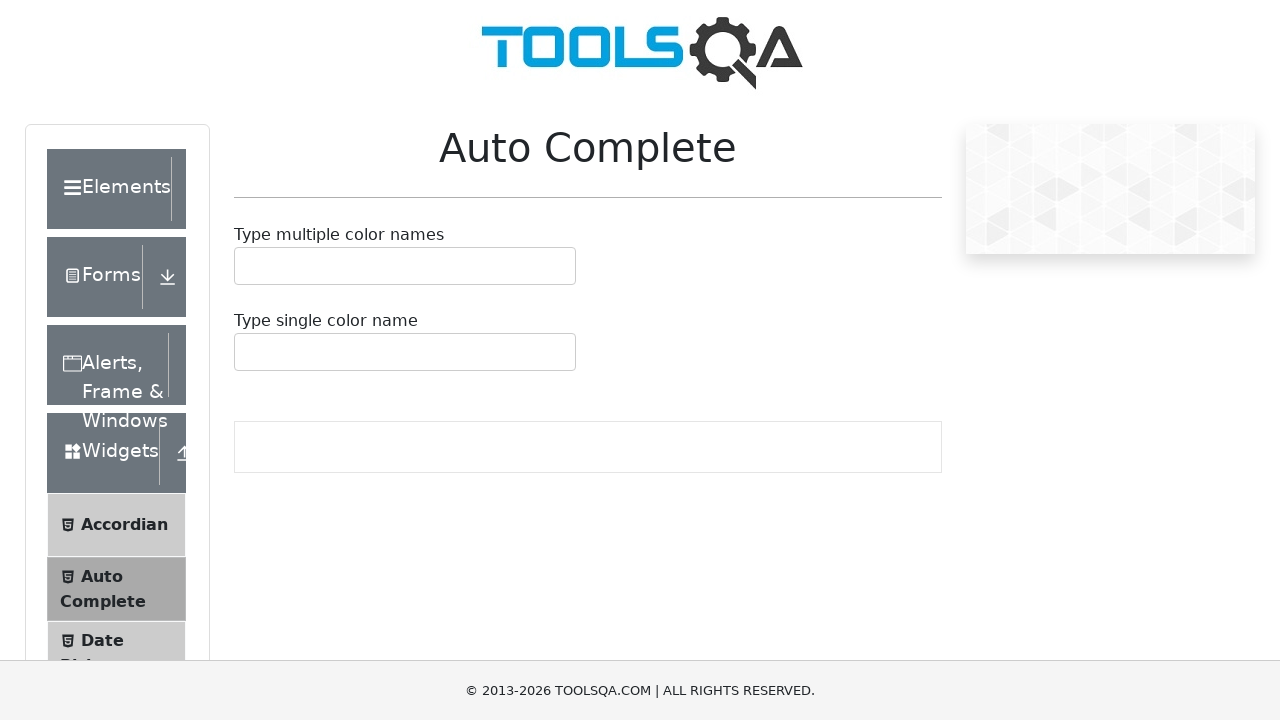

Scrolled down 350 pixels to make auto-complete widget visible
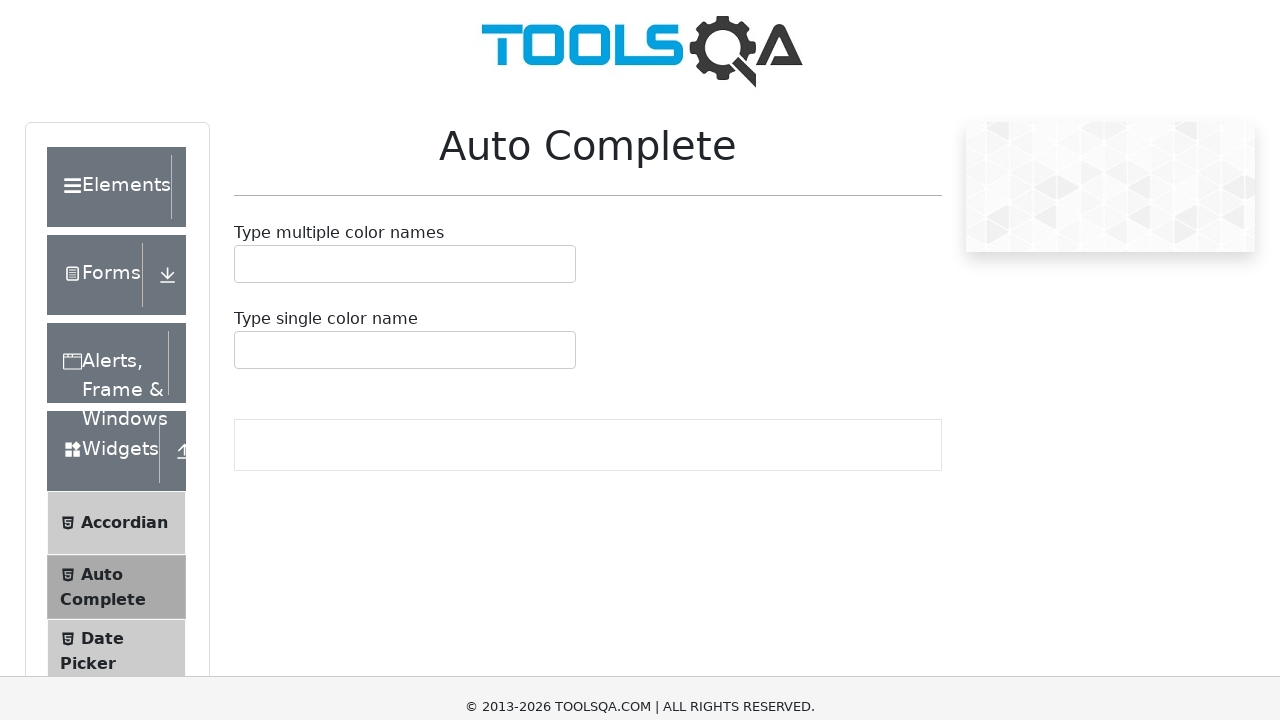

Clicked on the multi-value auto-complete input field at (247, 12) on #autoCompleteMultipleInput
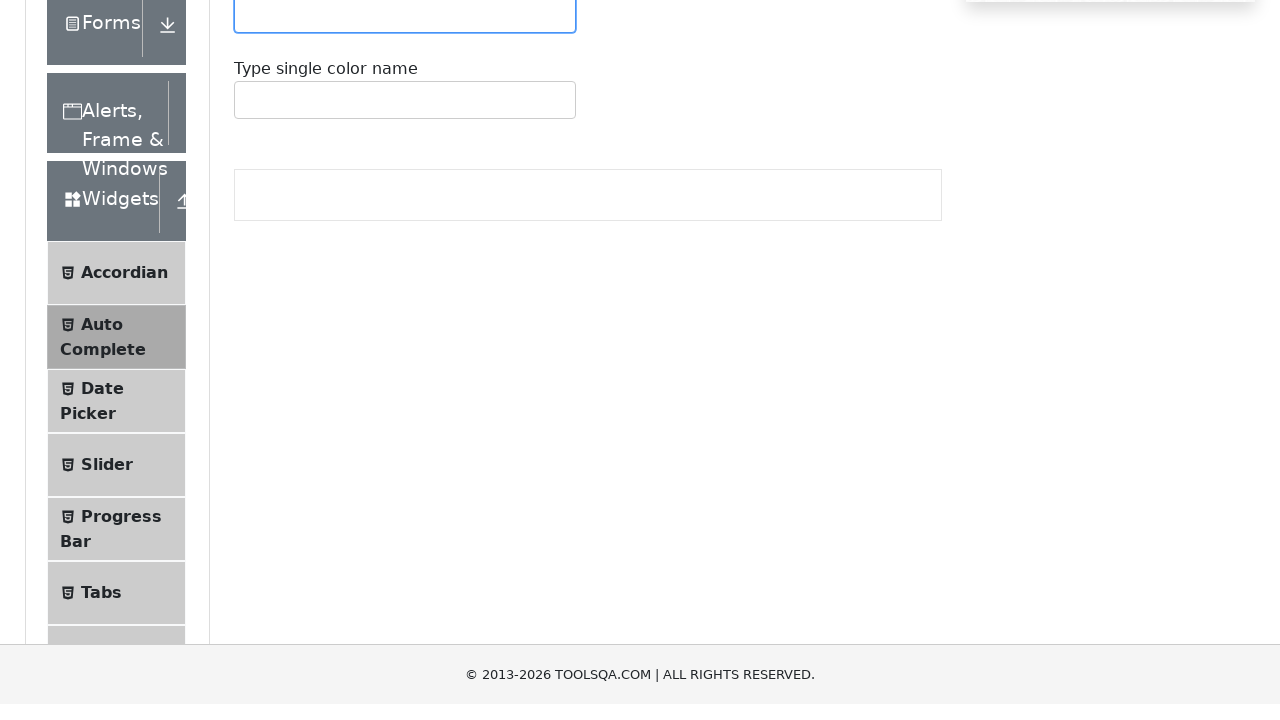

Typed partial text 'ja' to trigger auto-complete suggestions on #autoCompleteMultipleInput
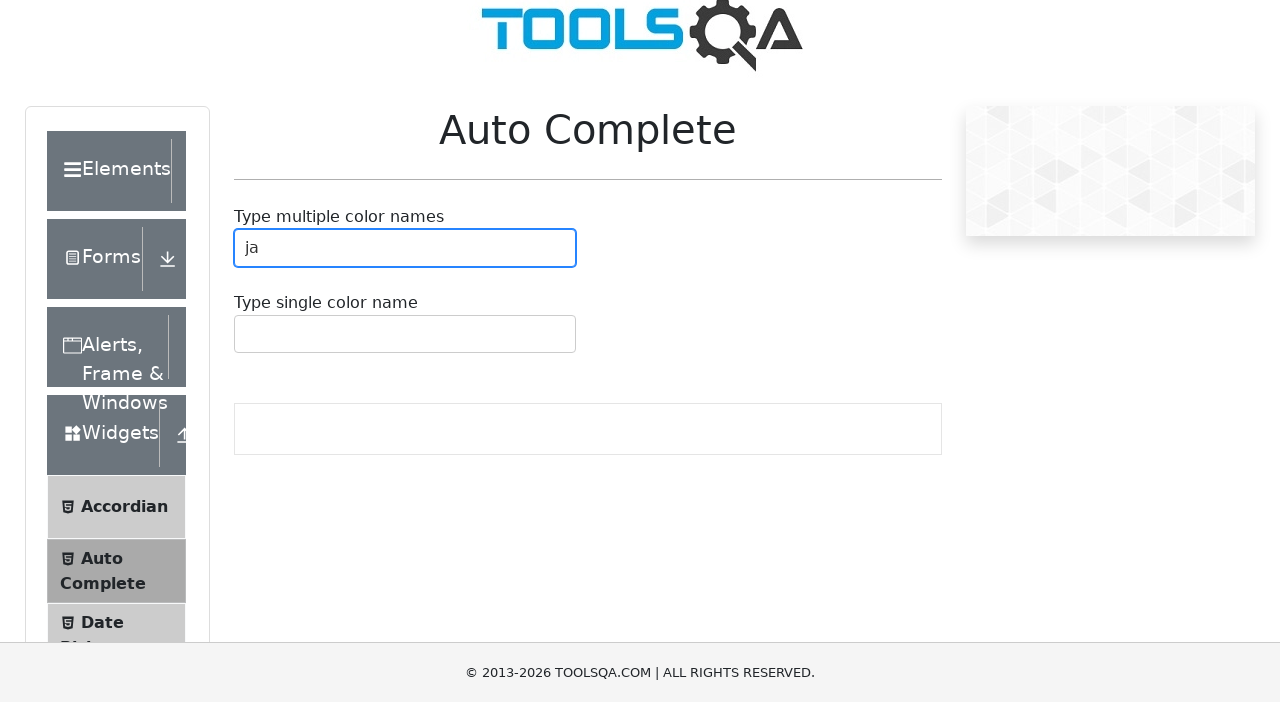

Pressed ArrowDown to navigate through suggestions on #autoCompleteMultipleInput
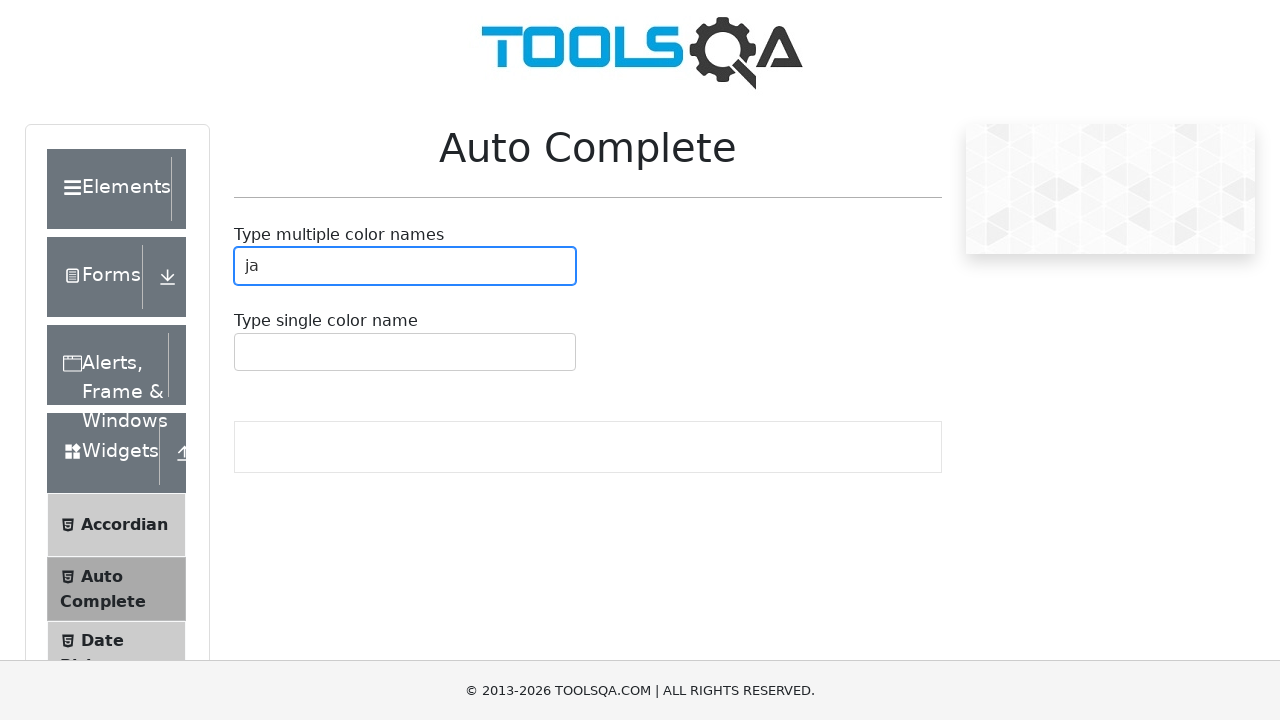

Waited for first suggestion option to become visible
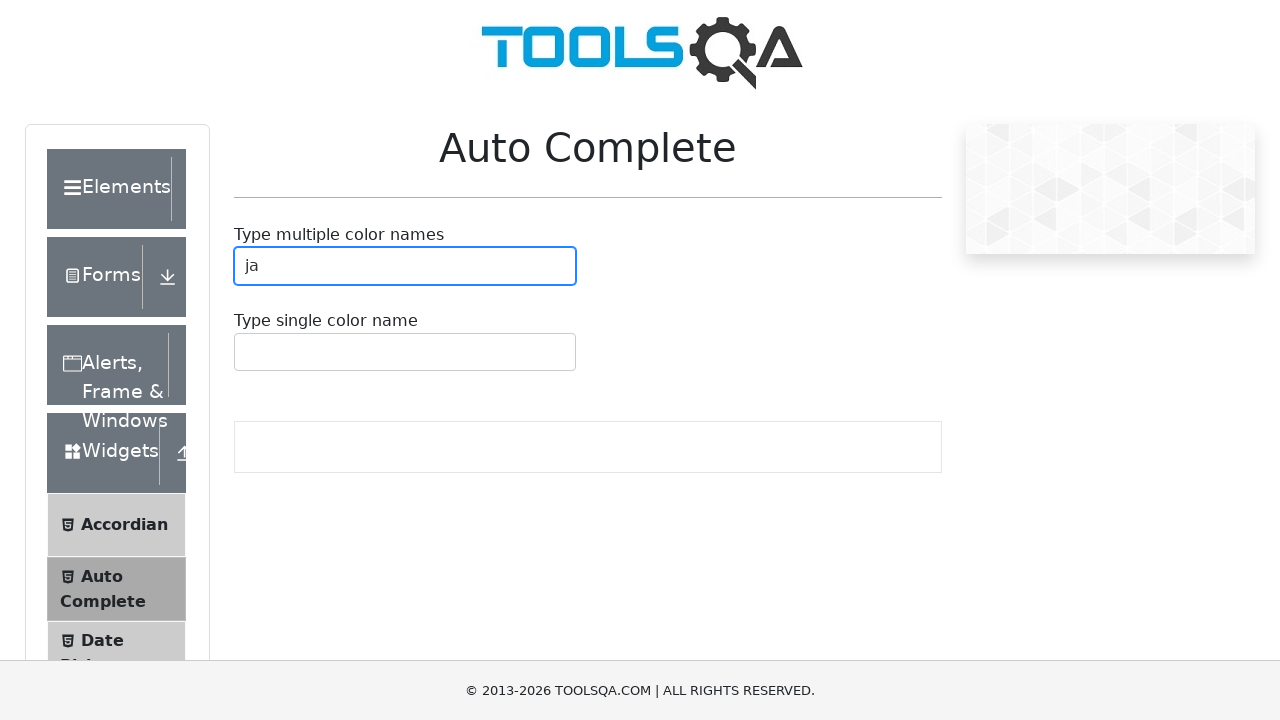

Clicked on the first suggestion option to select it at (405, 266) on //*[@id="autoCompleteMultipleContainer"]/div/div[1]
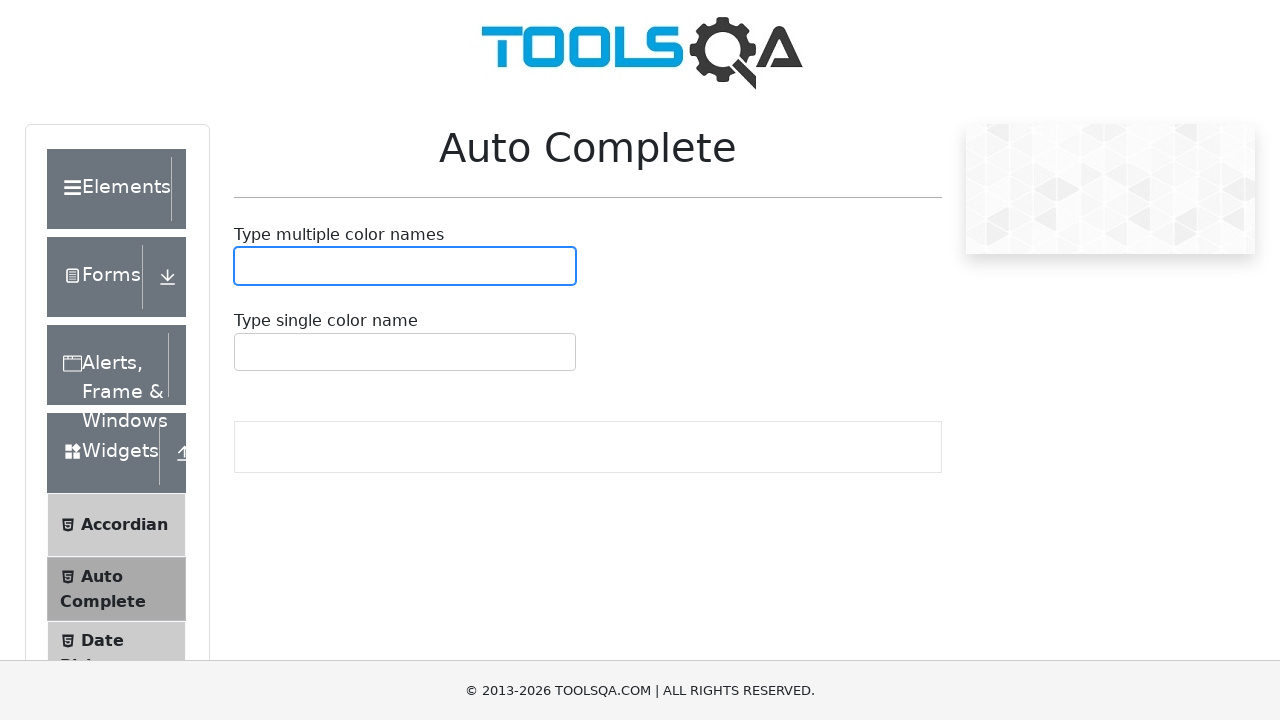

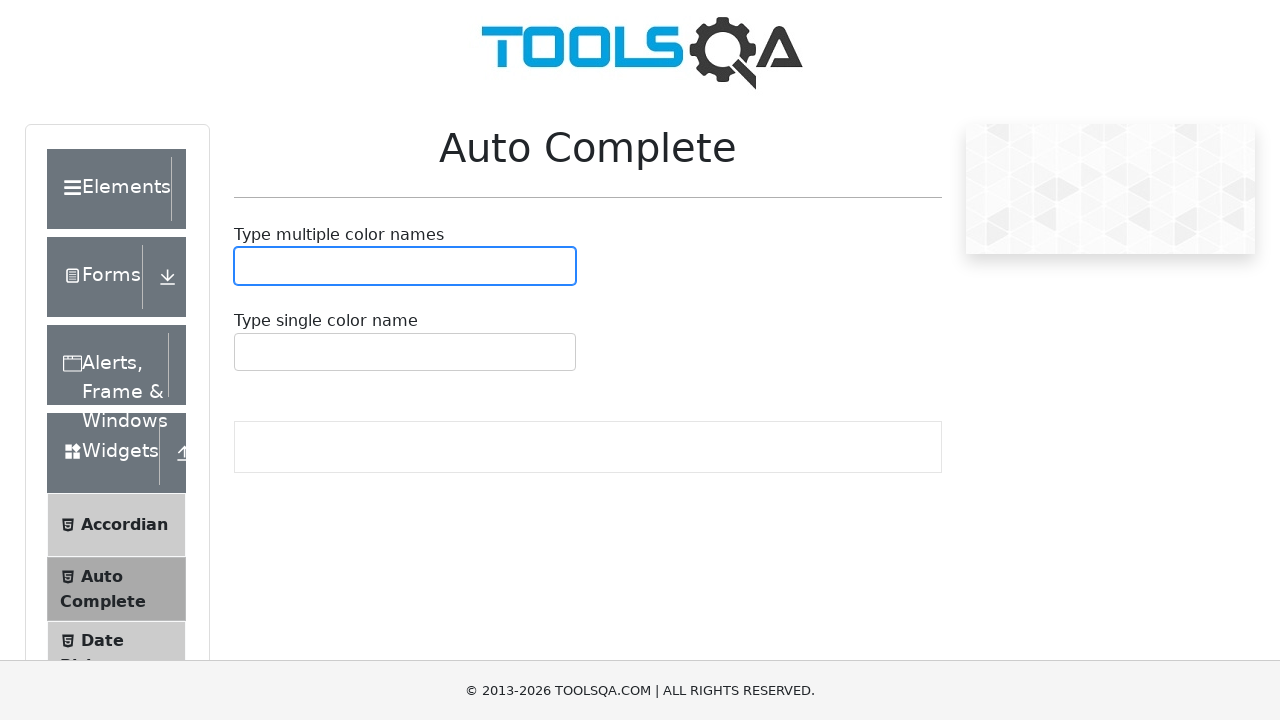